Tests navigating to the "Refrigerators" submenu from the Catalog menu and verifies the correct page opens

Starting URL: http://intershop5.skillbox.ru/

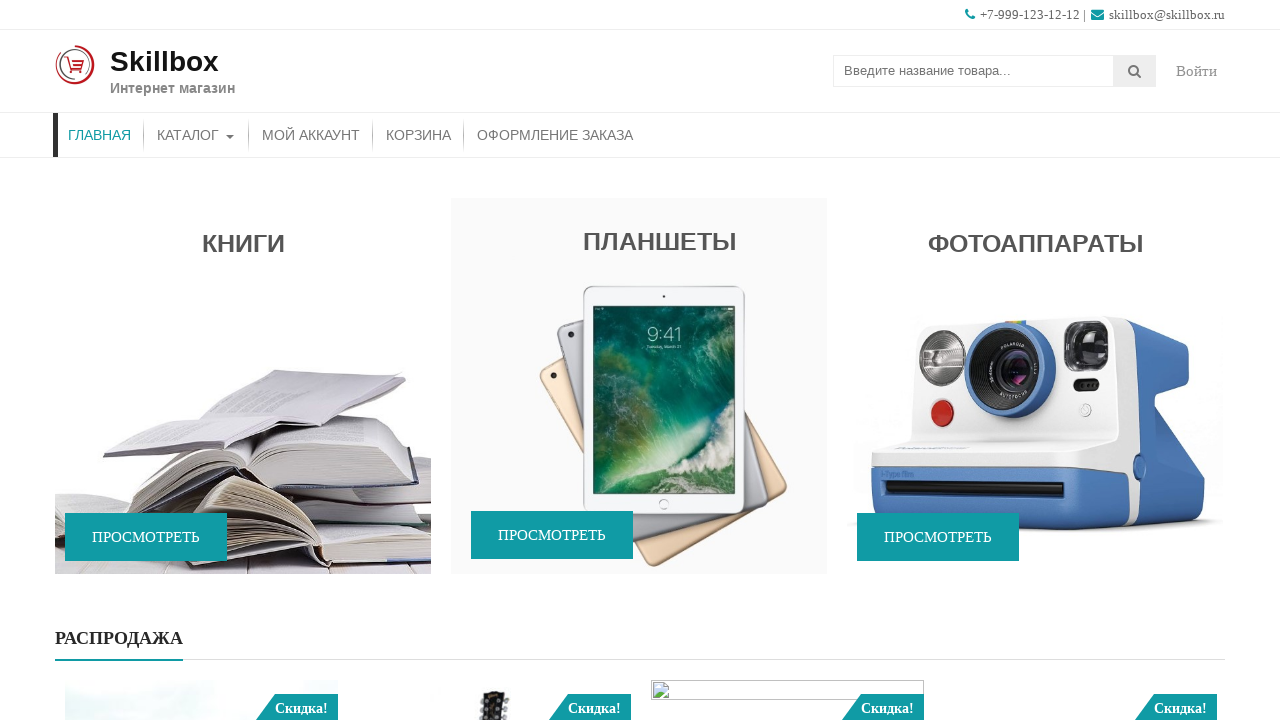

Pressed Tab on Catalog menu to reveal submenu on //*[contains(@class, 'store-menu')]//*[.='Каталог']
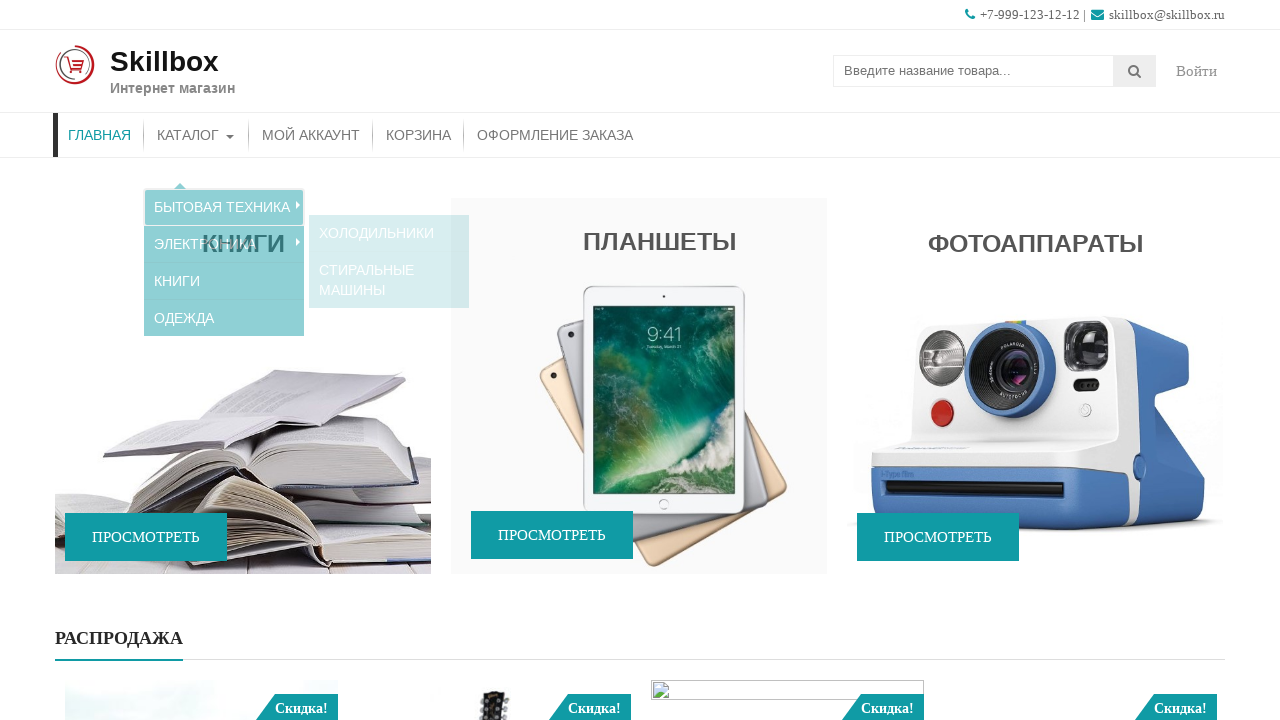

Pressed Tab on Appliances submenu item on //*[contains(@class, 'sub-menu')]//*[.='Бытовая техника']
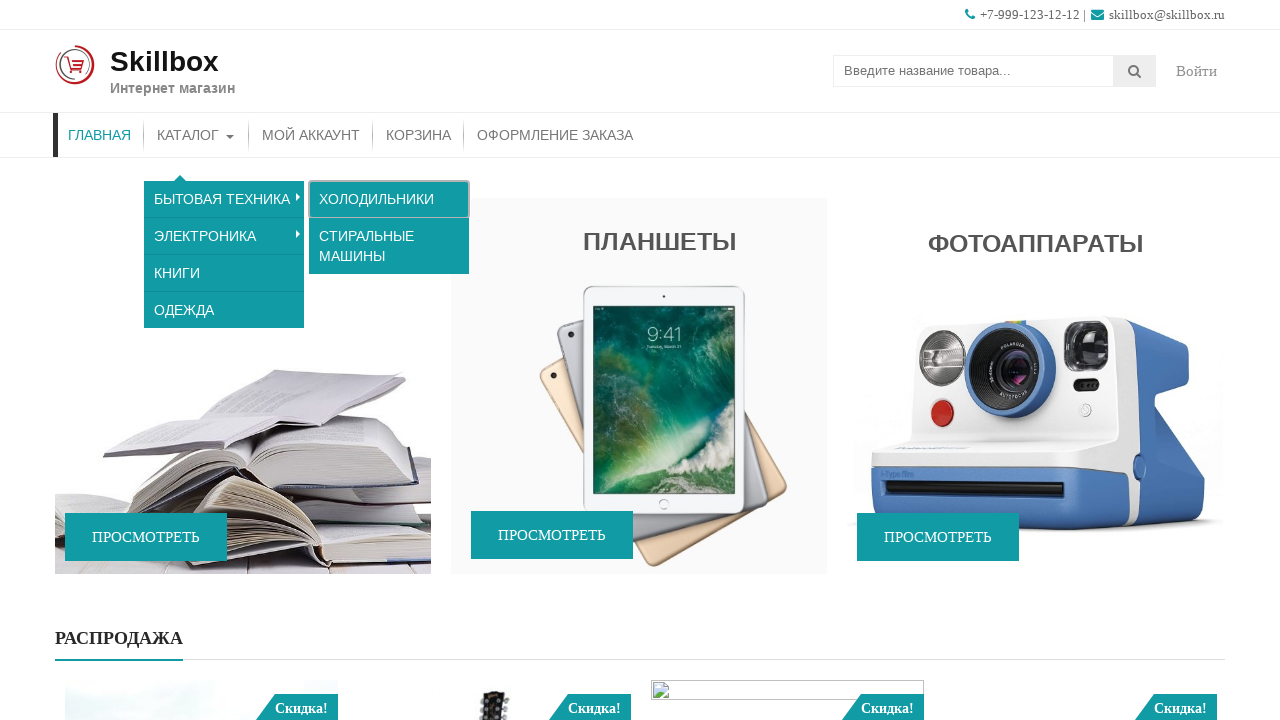

Clicked on Refrigerators submenu link at (389, 199) on xpath=//*[contains(@class, 'sub-menu')]//a[.='Холодильники']
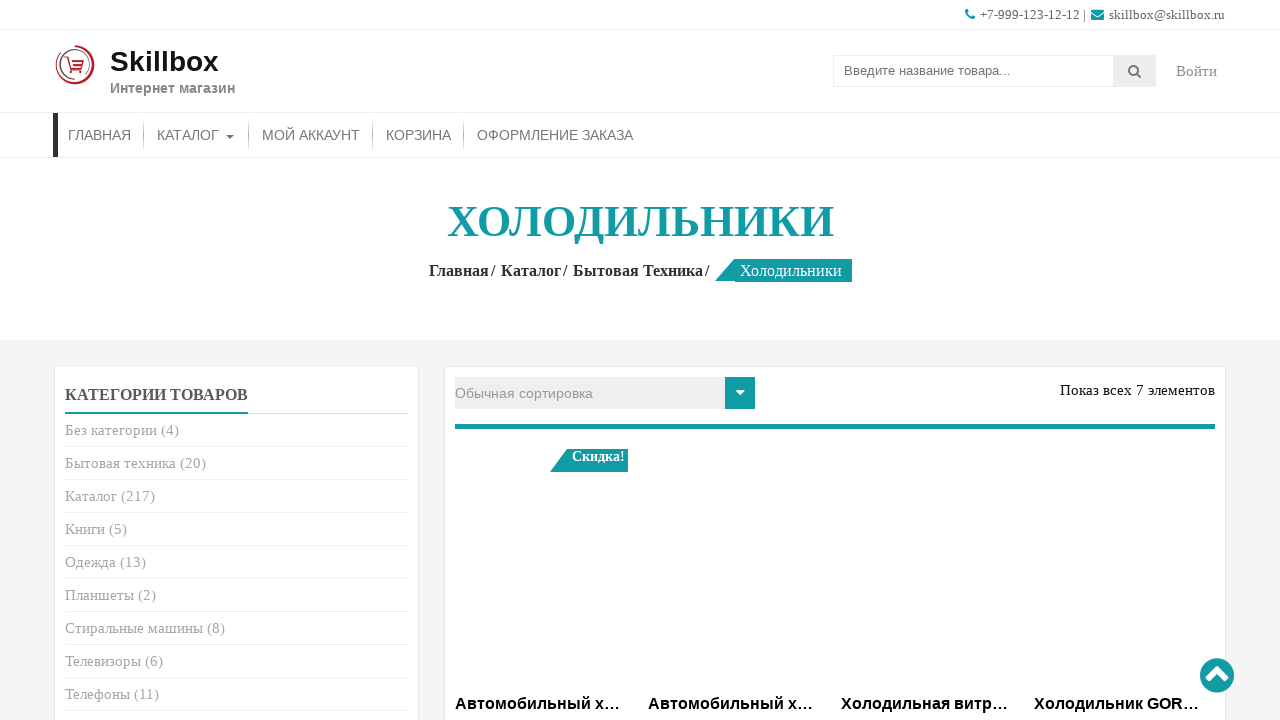

Refrigerators page loaded and page title element is visible
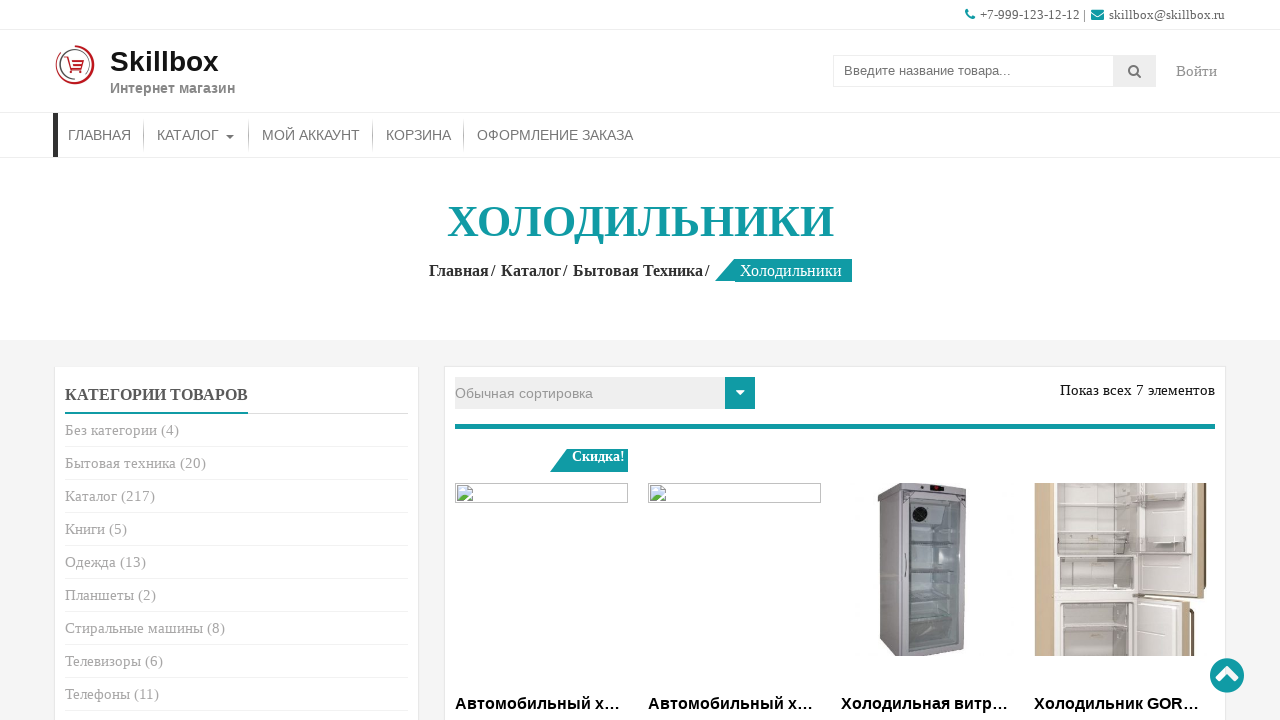

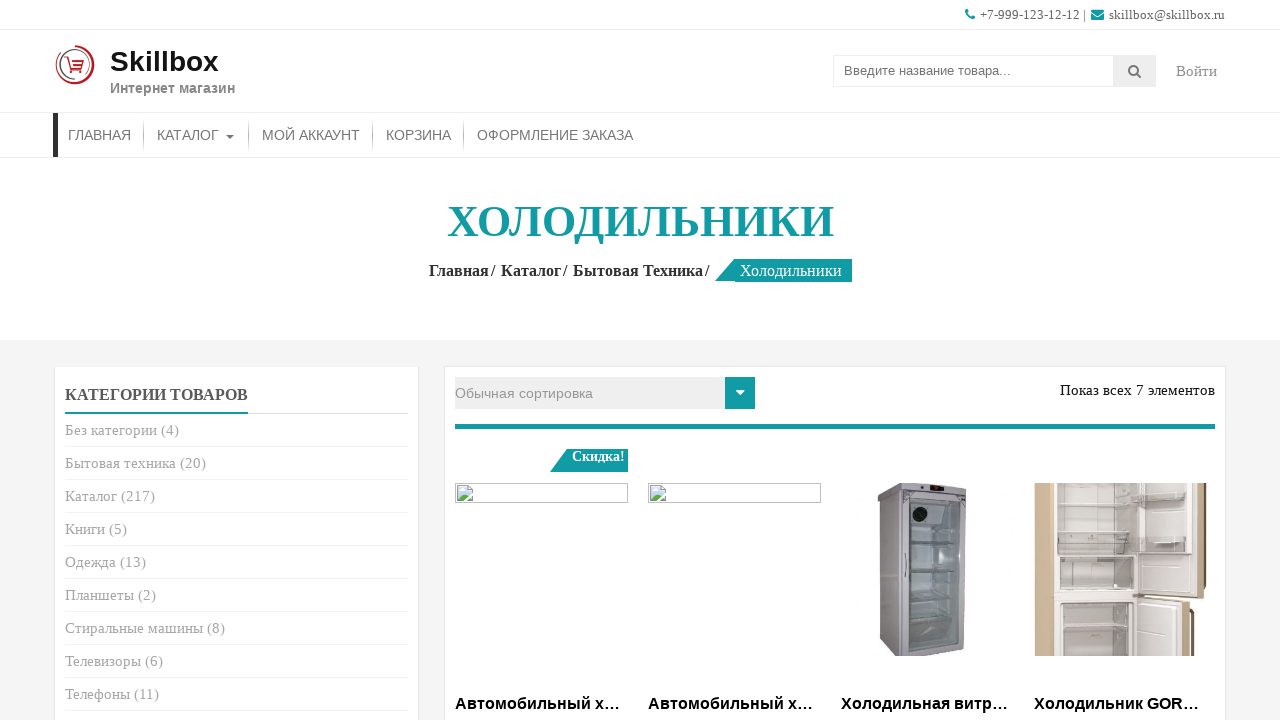